Tests drag and drop functionality by dragging an element and dropping it onto a target droppable area on the jQuery UI demo page.

Starting URL: https://jqueryui.com/resources/demos/droppable/default.html

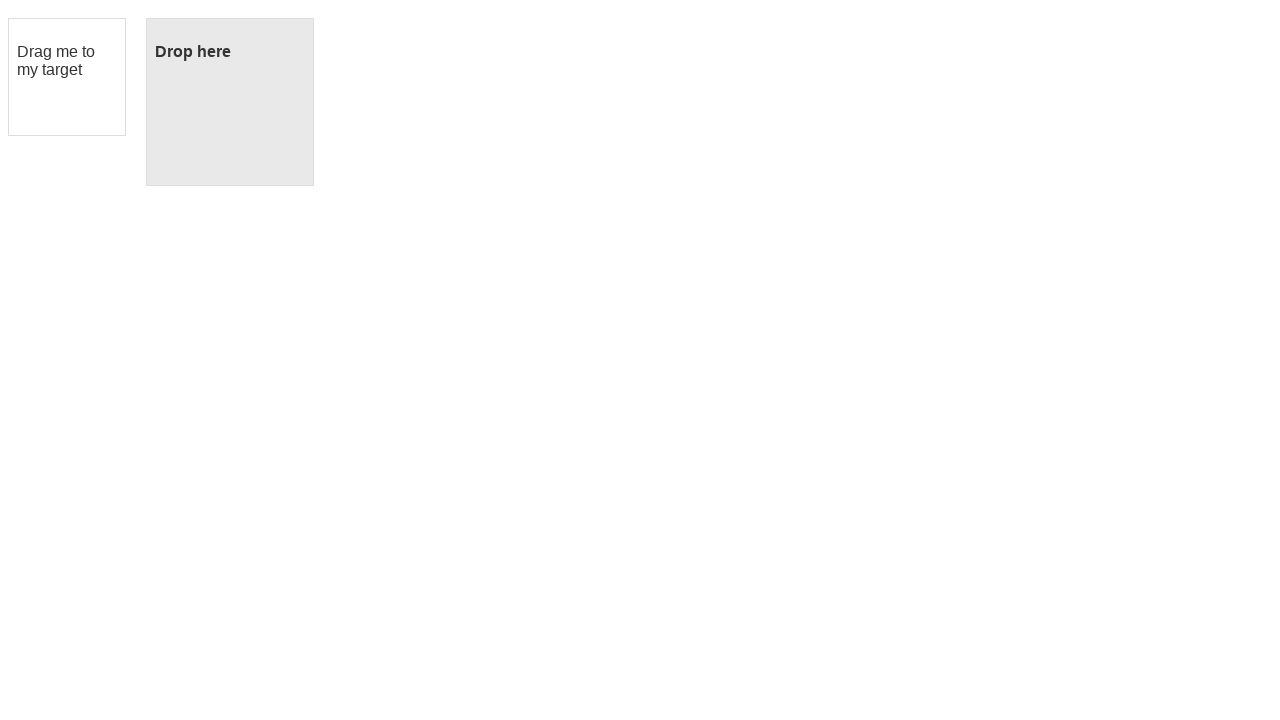

Waited for draggable element to be visible
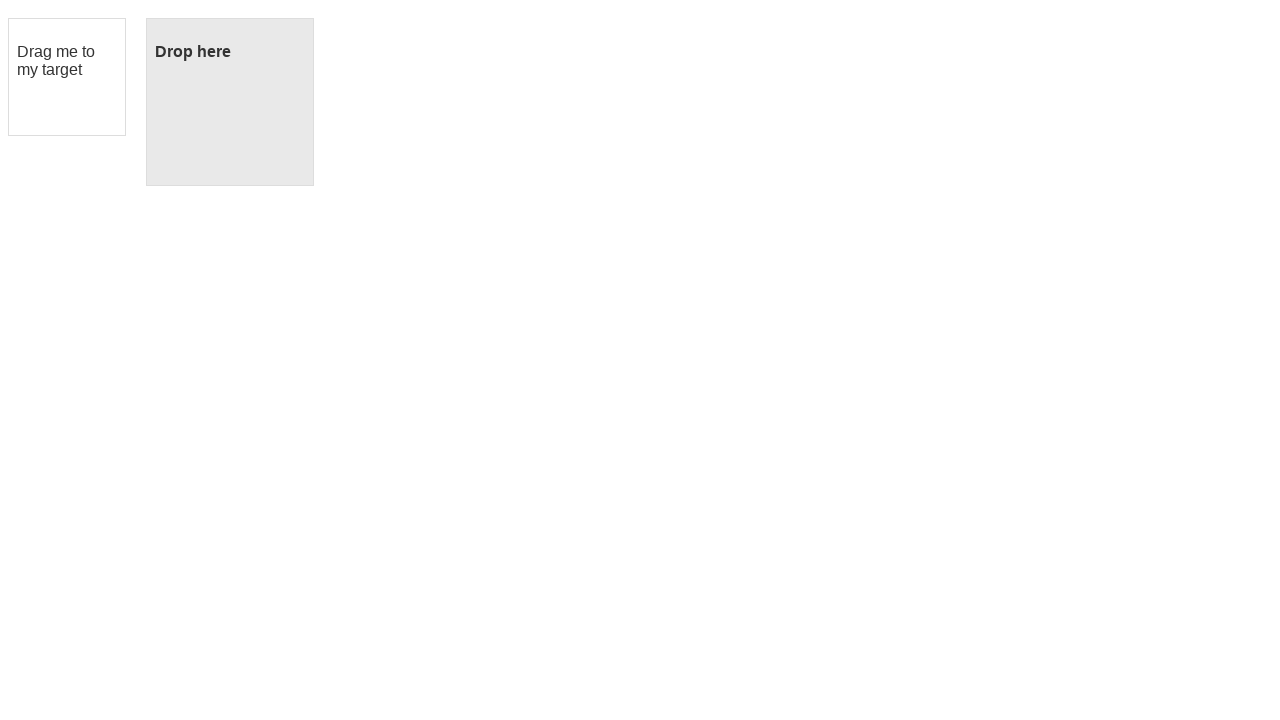

Waited for droppable element to be visible
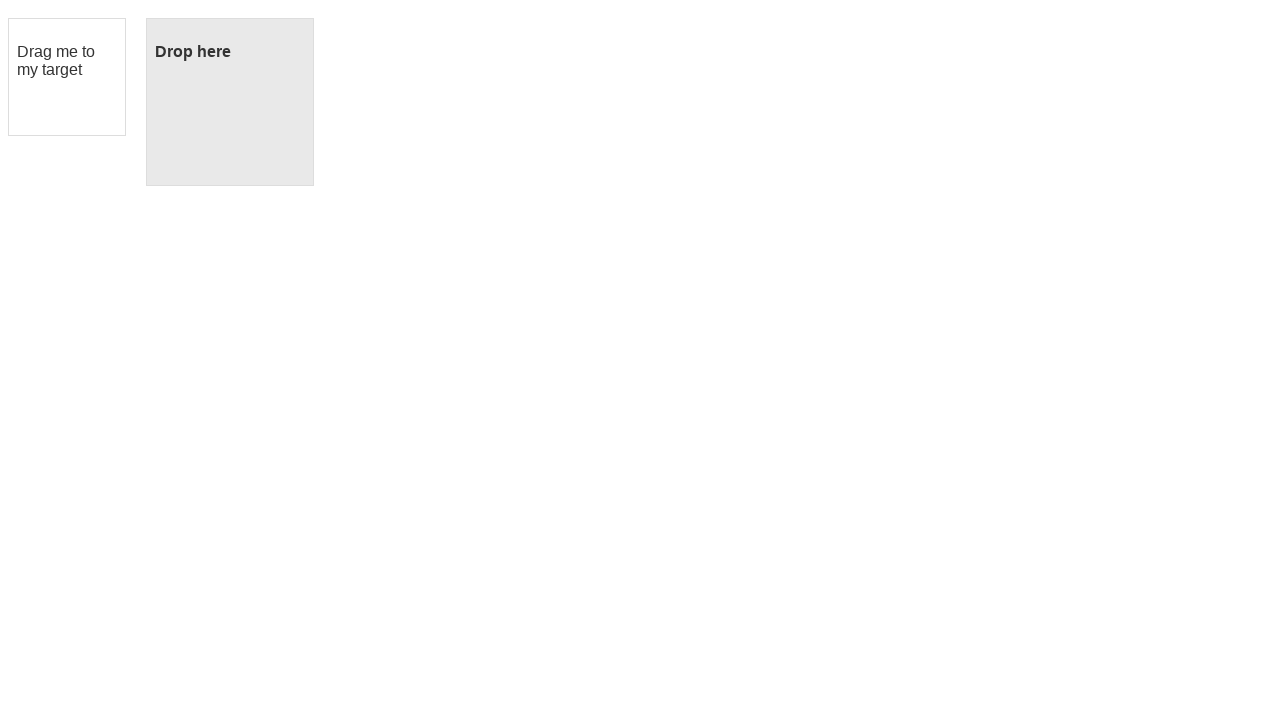

Dragged element and dropped it onto the target droppable area at (230, 102)
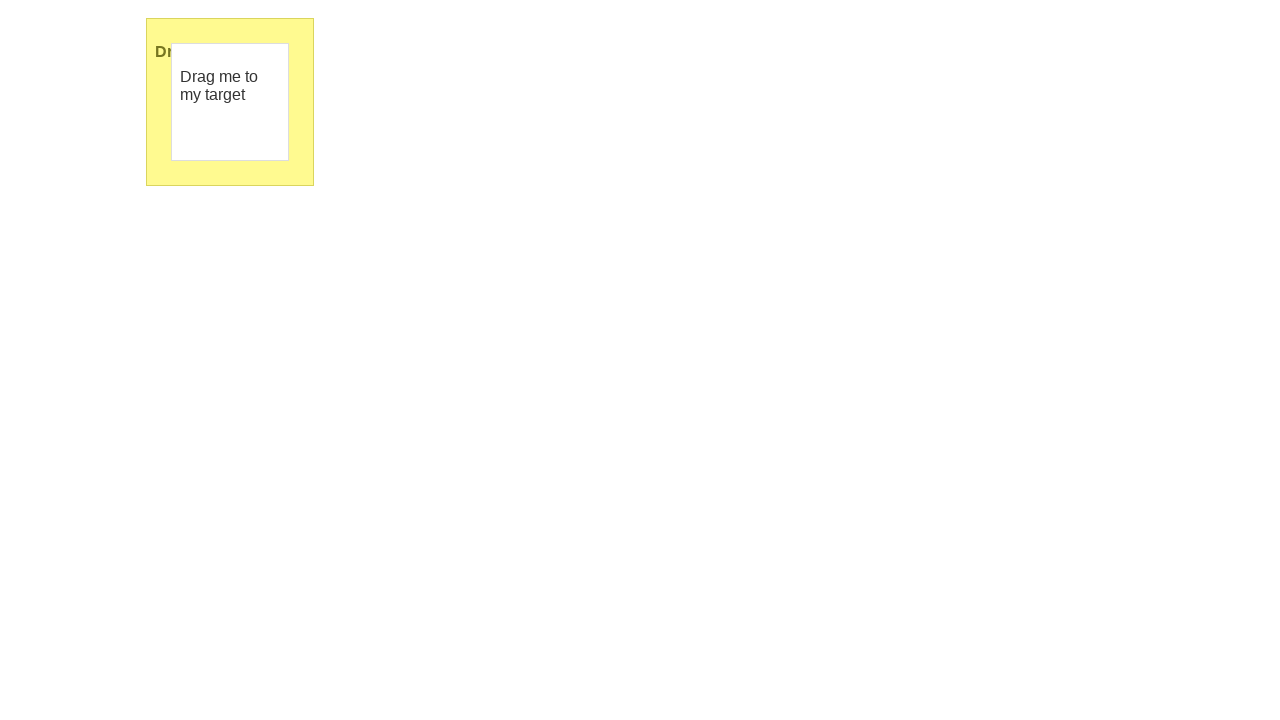

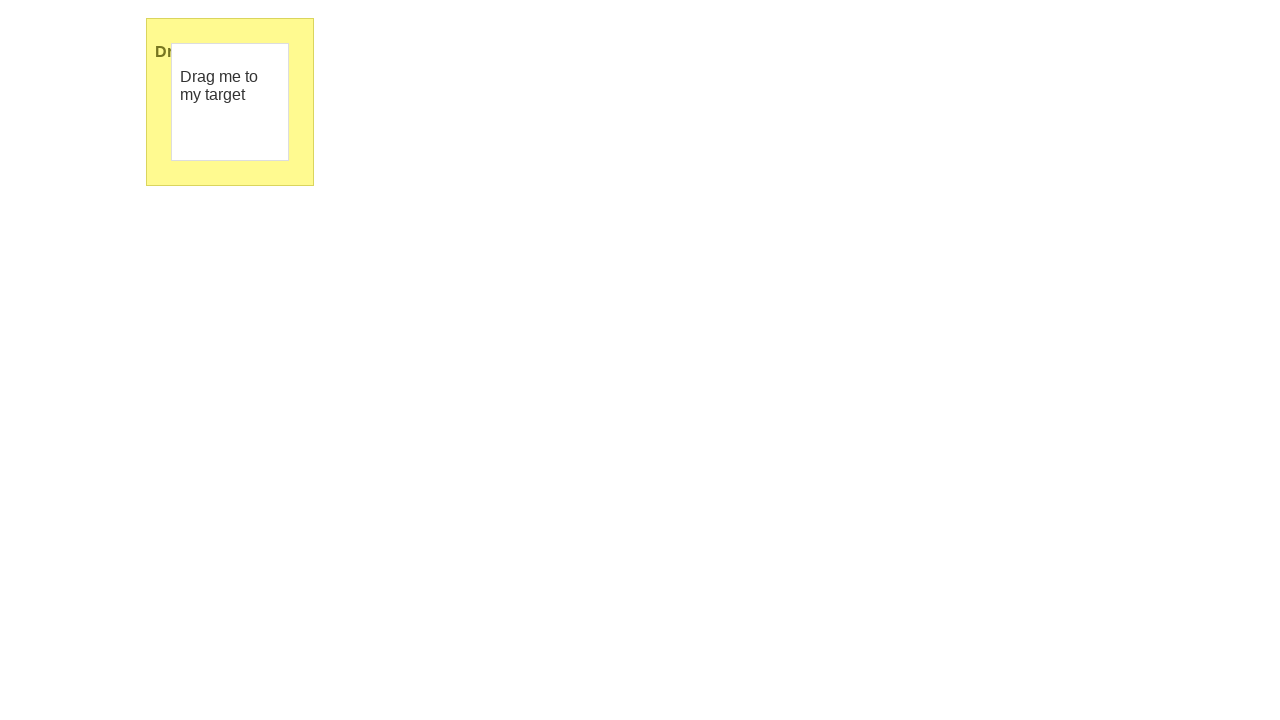